Tests the jQuery UI selectable widget by selecting all items in a list using Ctrl+Click keyboard interaction

Starting URL: https://jqueryui.com/selectable/

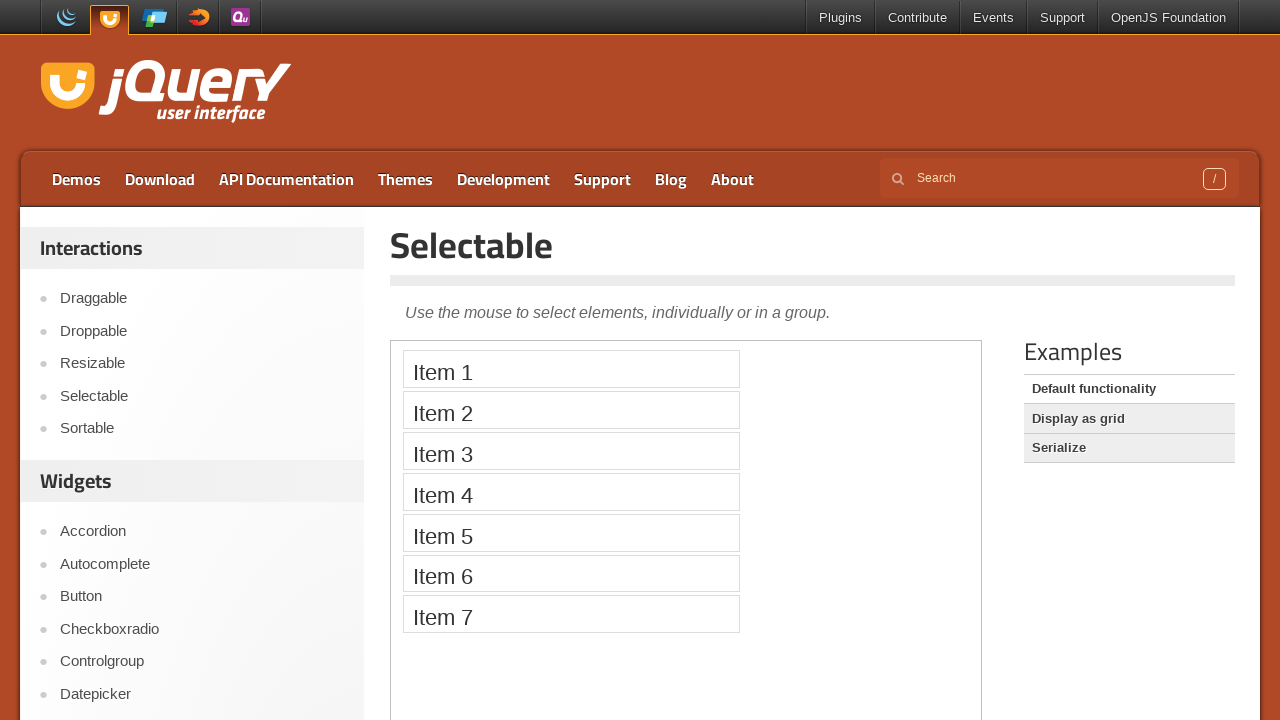

Located iframe containing the selectable demo
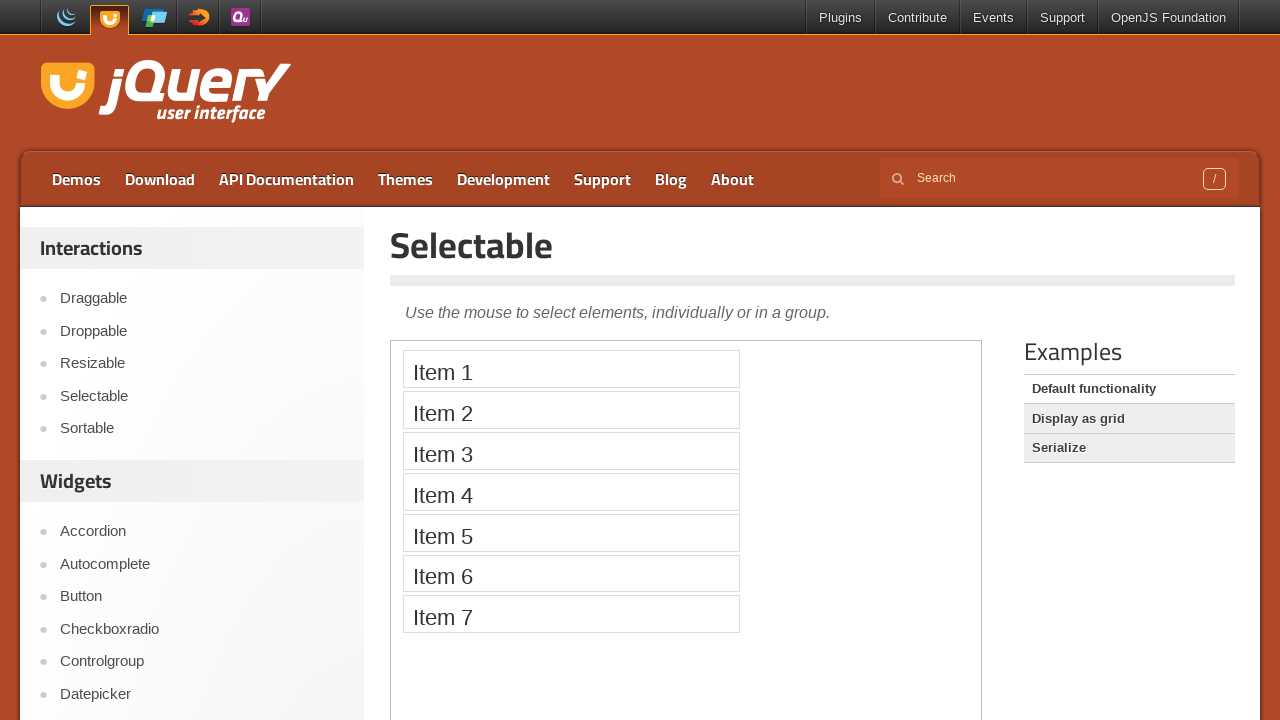

Located all selectable list items
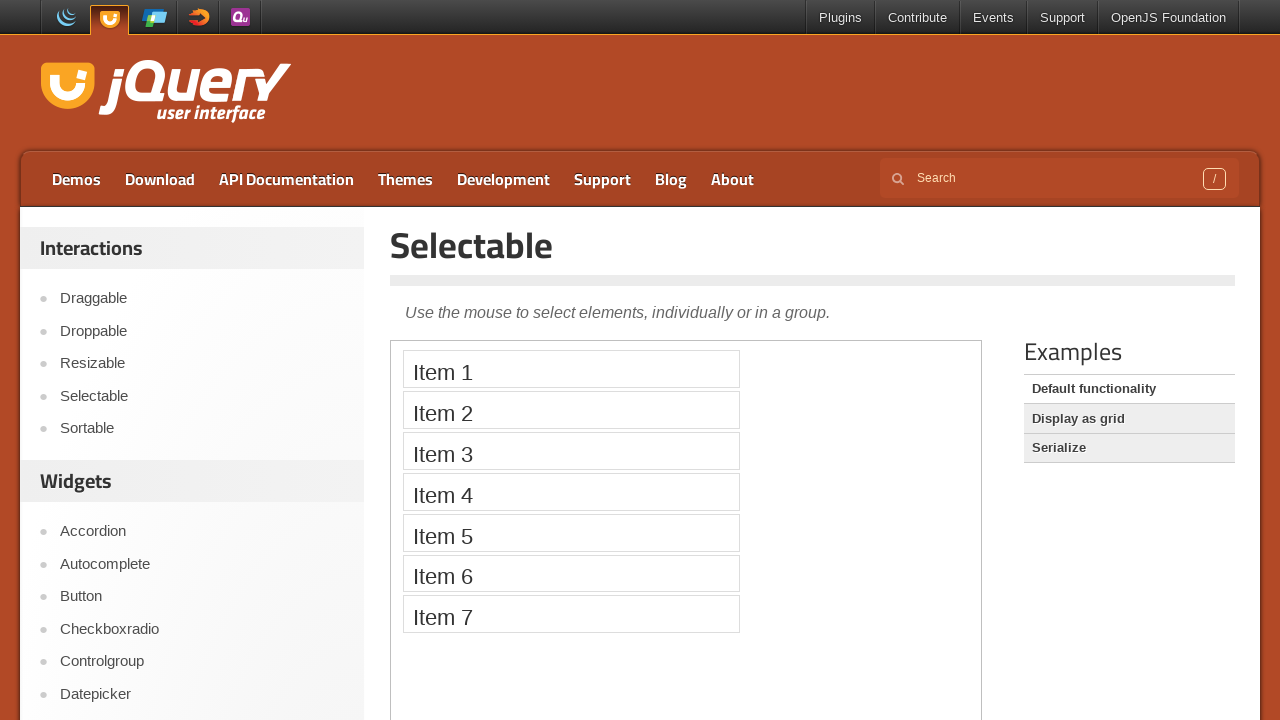

Counted 7 selectable items
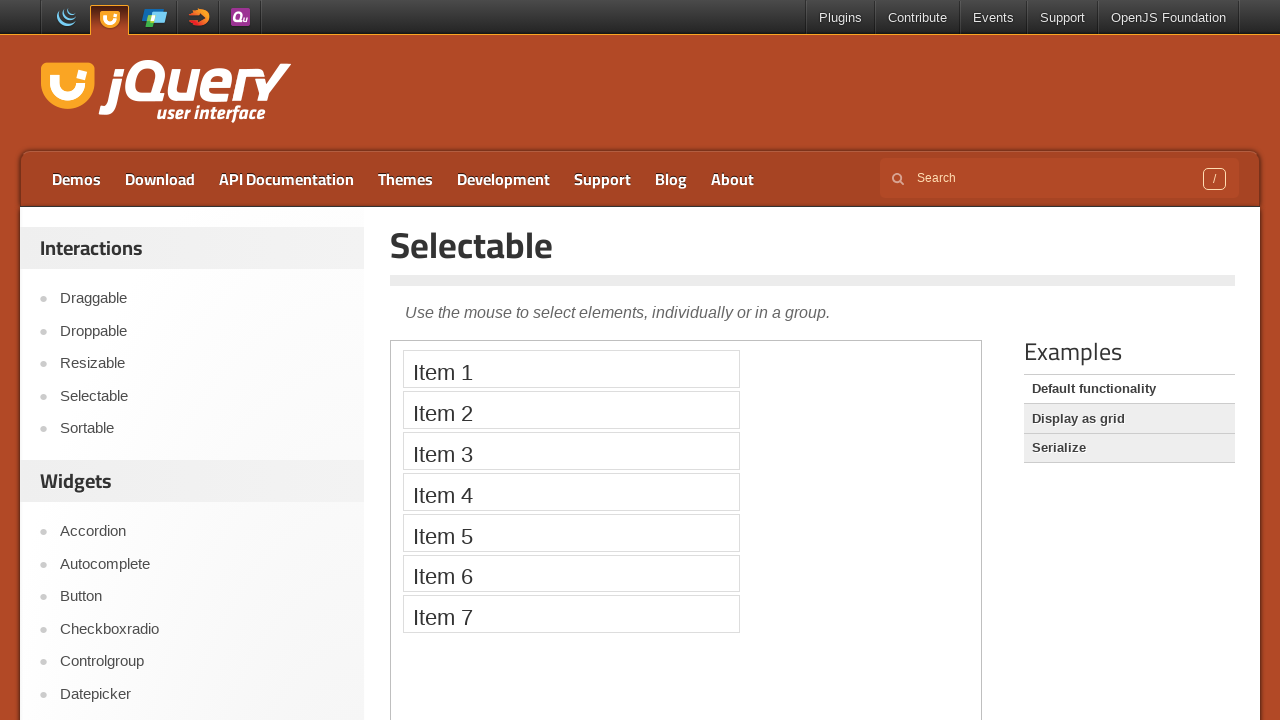

Ctrl+clicked item 1 of 7 at (571, 369) on iframe.demo-frame >> internal:control=enter-frame >> li.ui-widget-content.ui-sel
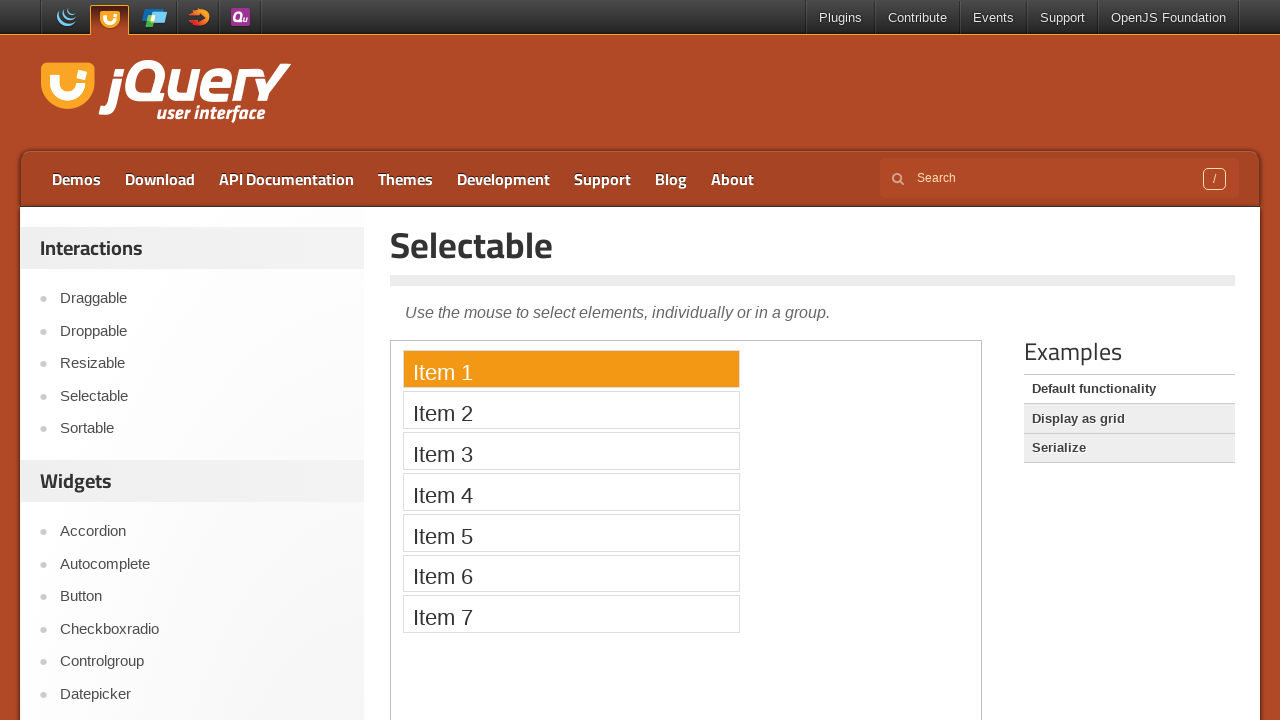

Waited 500ms for visual effect
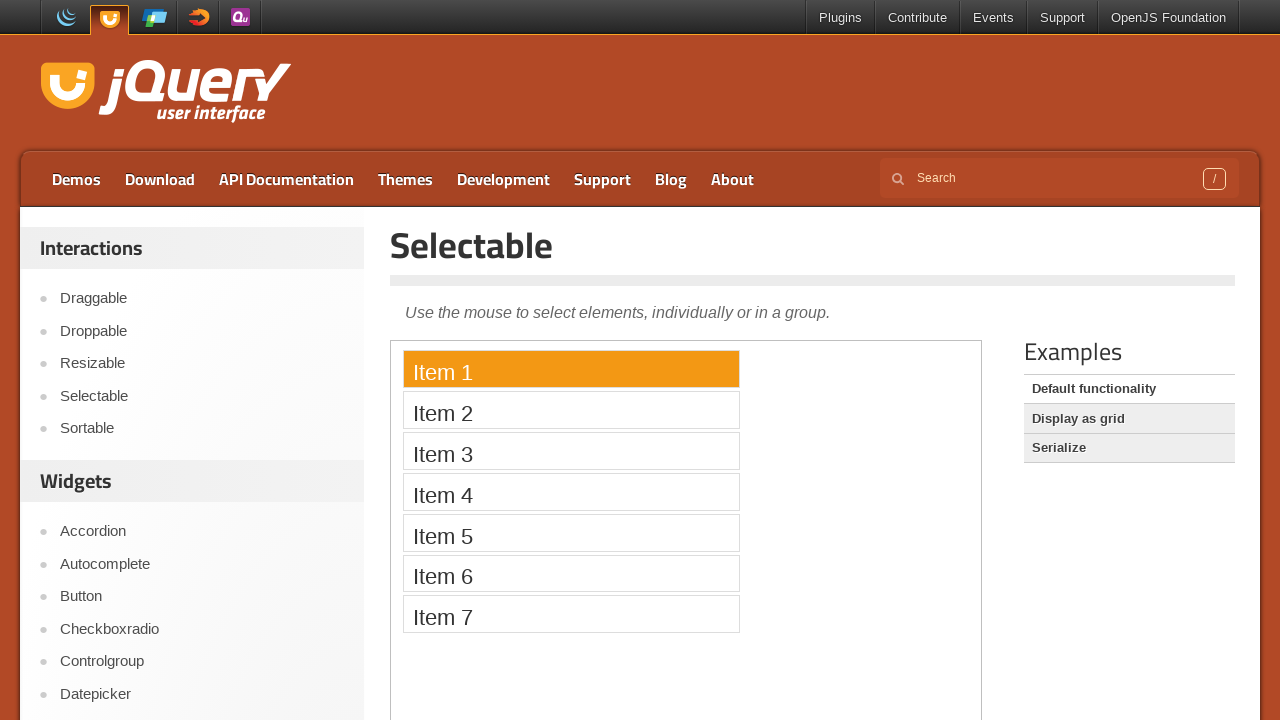

Ctrl+clicked item 2 of 7 at (571, 410) on iframe.demo-frame >> internal:control=enter-frame >> li.ui-widget-content.ui-sel
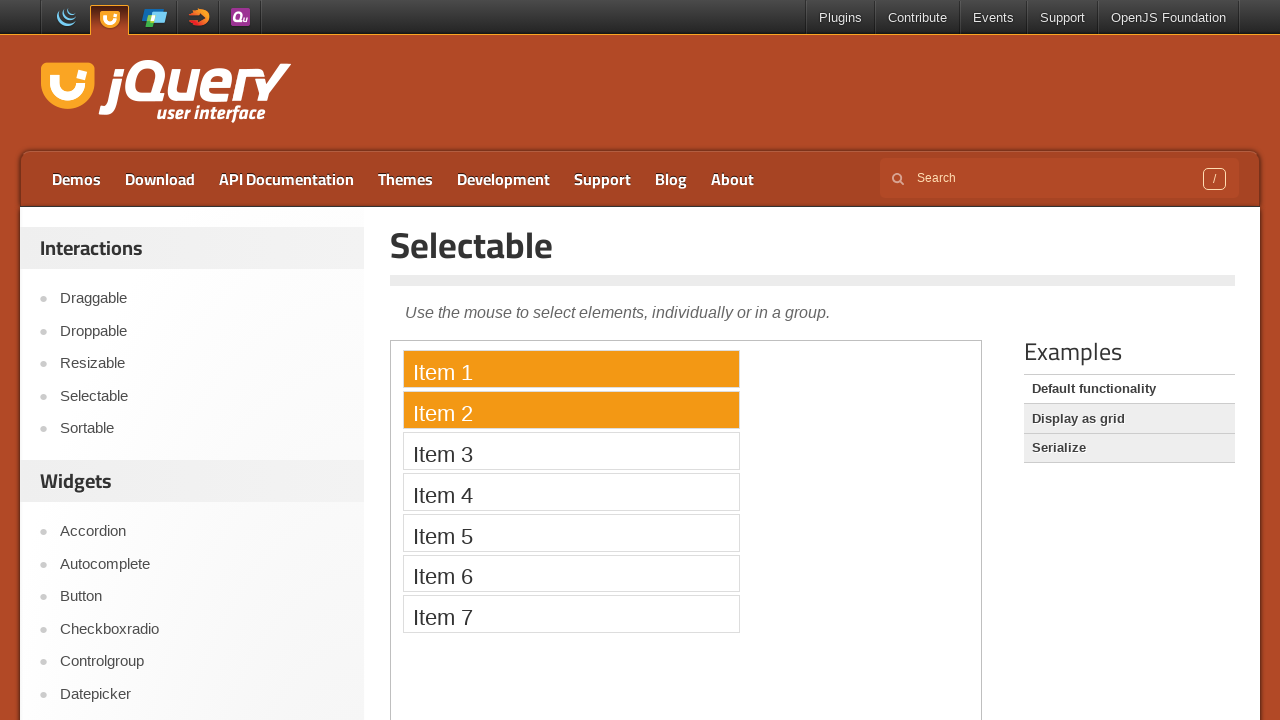

Waited 500ms for visual effect
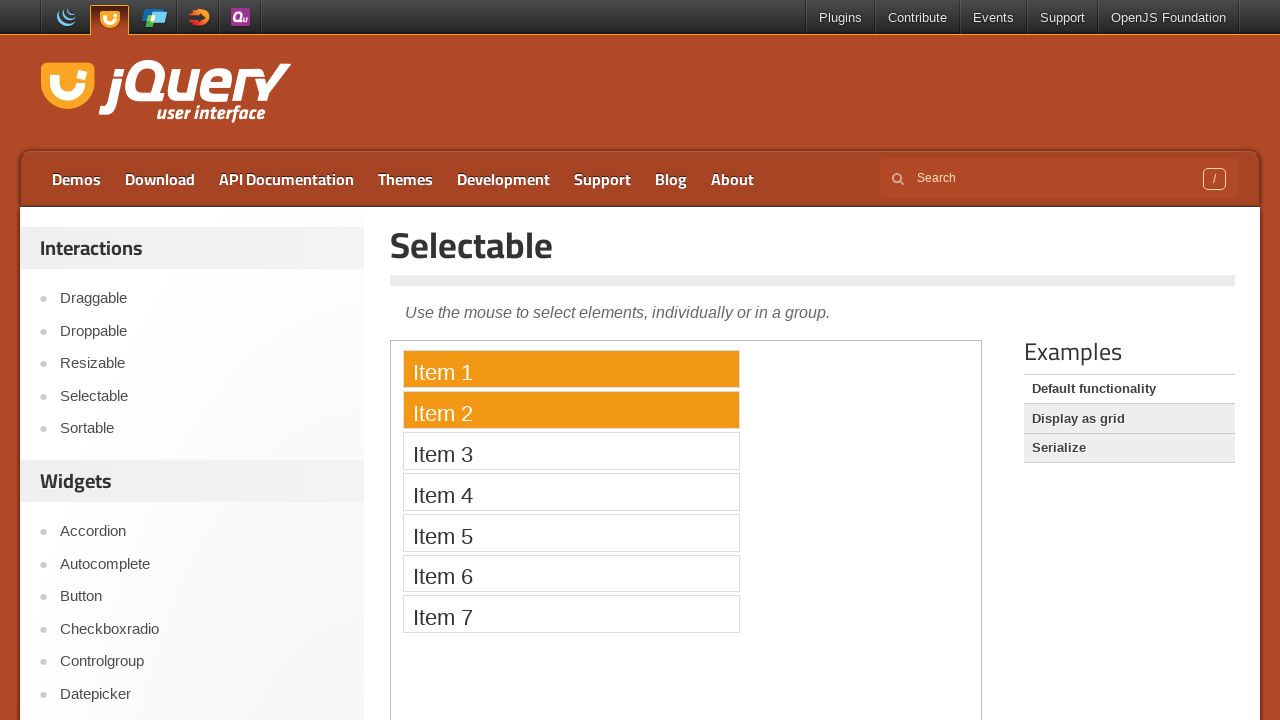

Ctrl+clicked item 3 of 7 at (571, 451) on iframe.demo-frame >> internal:control=enter-frame >> li.ui-widget-content.ui-sel
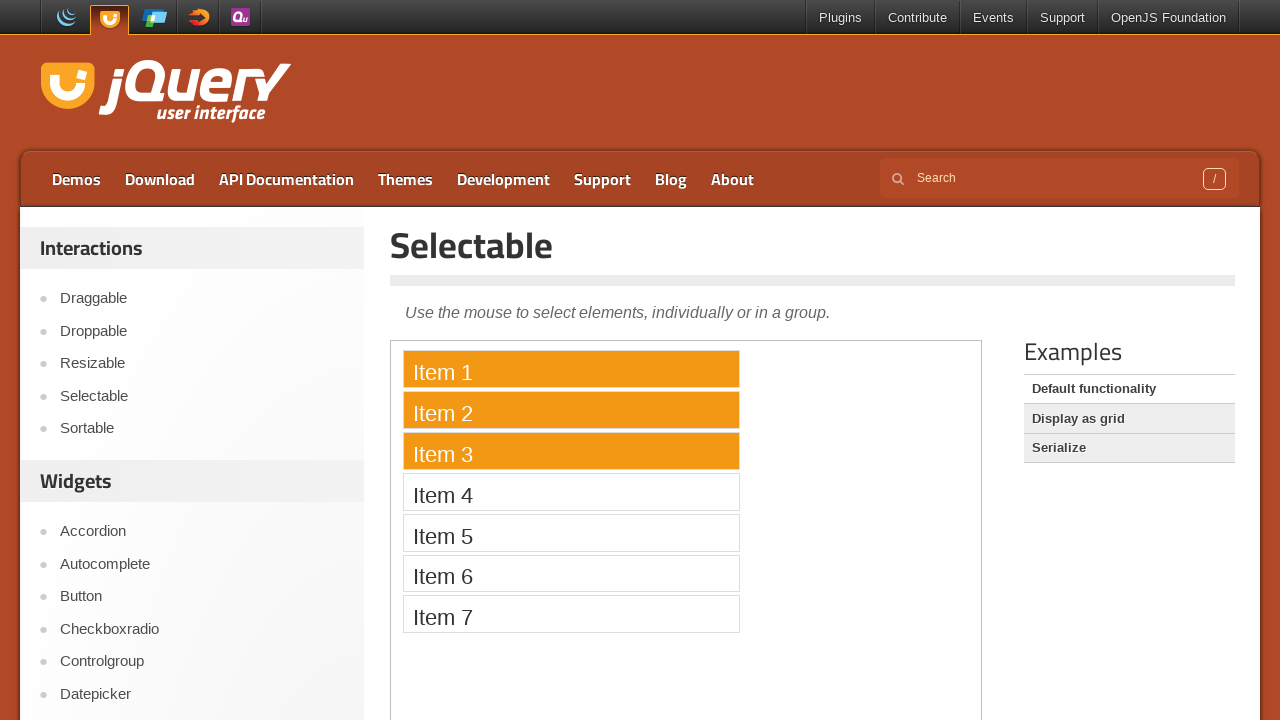

Waited 500ms for visual effect
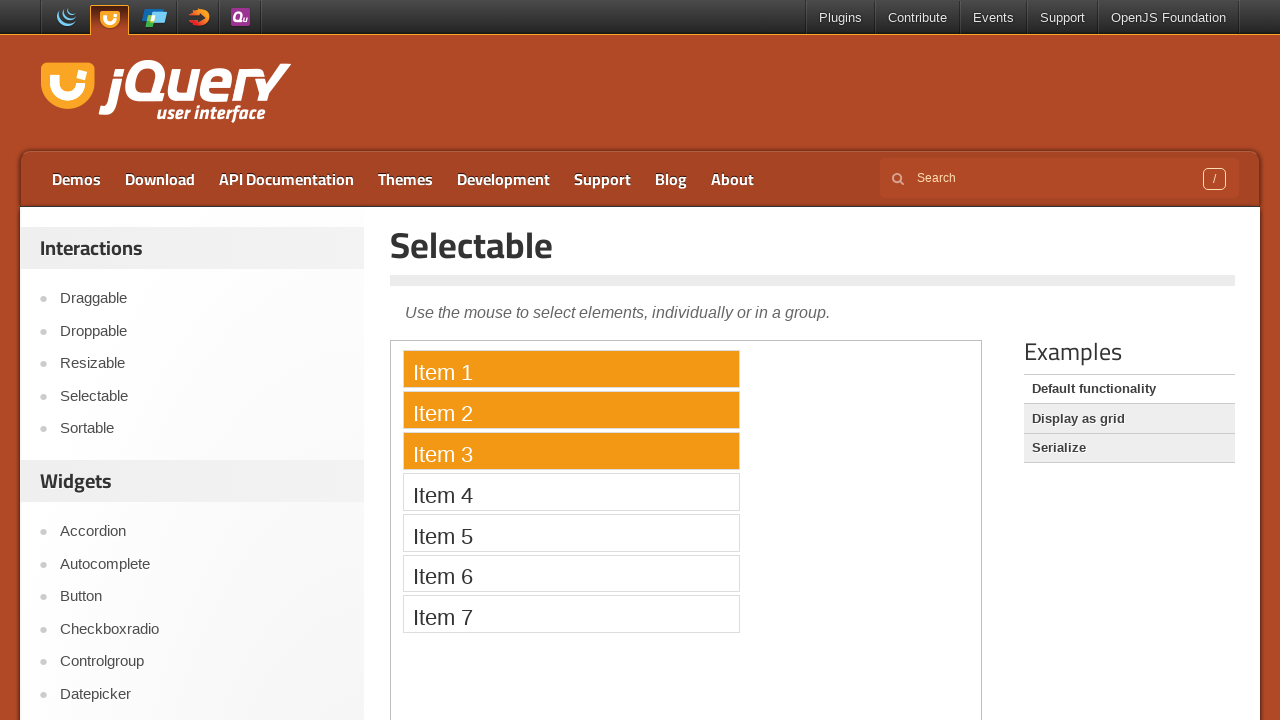

Ctrl+clicked item 4 of 7 at (571, 492) on iframe.demo-frame >> internal:control=enter-frame >> li.ui-widget-content.ui-sel
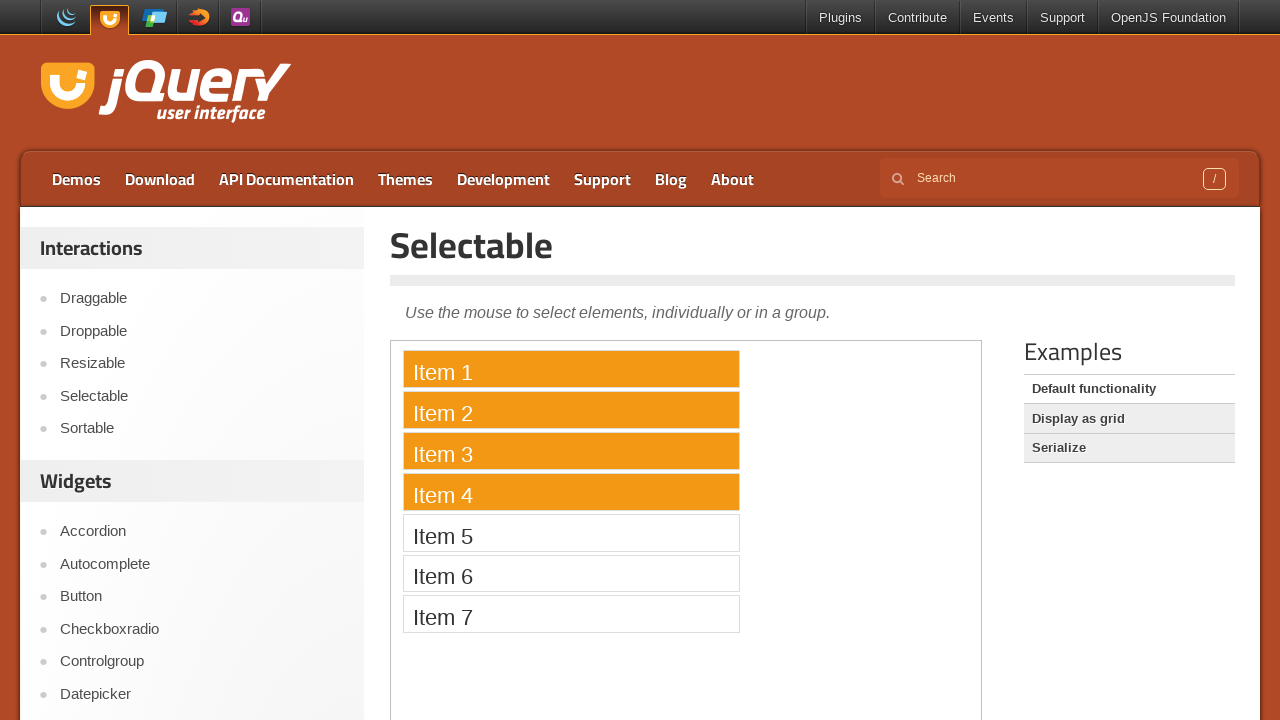

Waited 500ms for visual effect
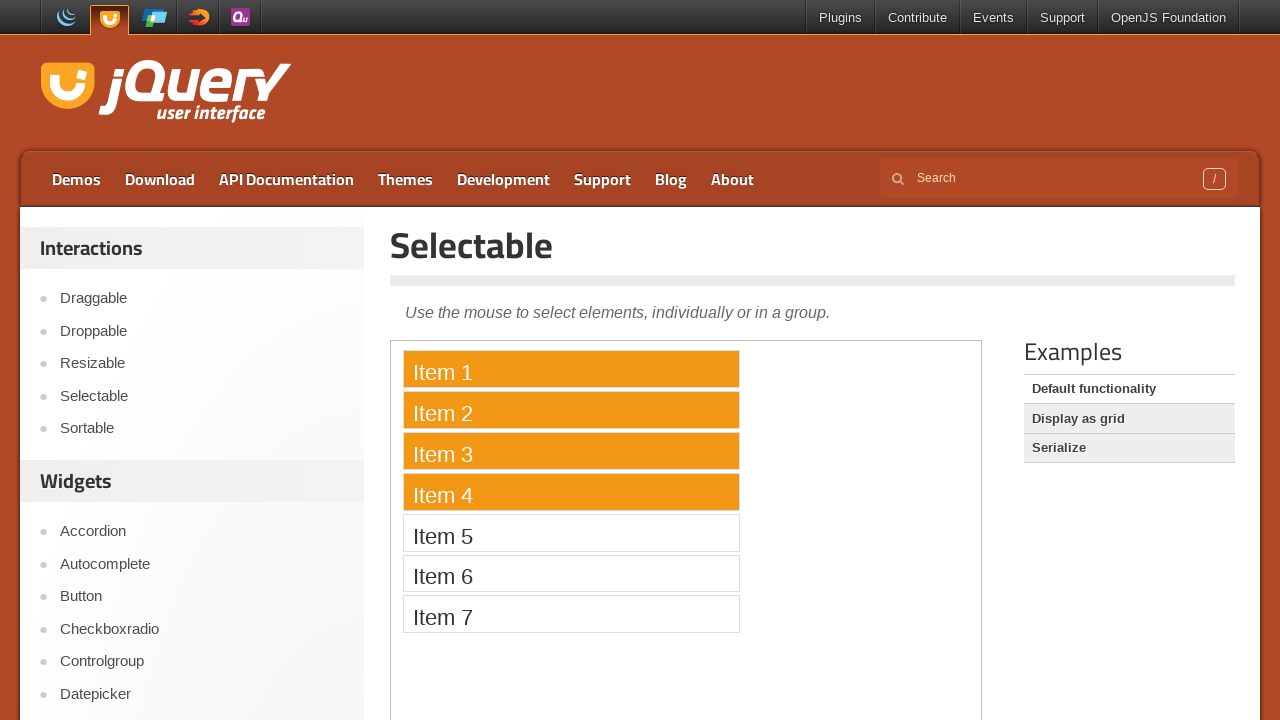

Ctrl+clicked item 5 of 7 at (571, 532) on iframe.demo-frame >> internal:control=enter-frame >> li.ui-widget-content.ui-sel
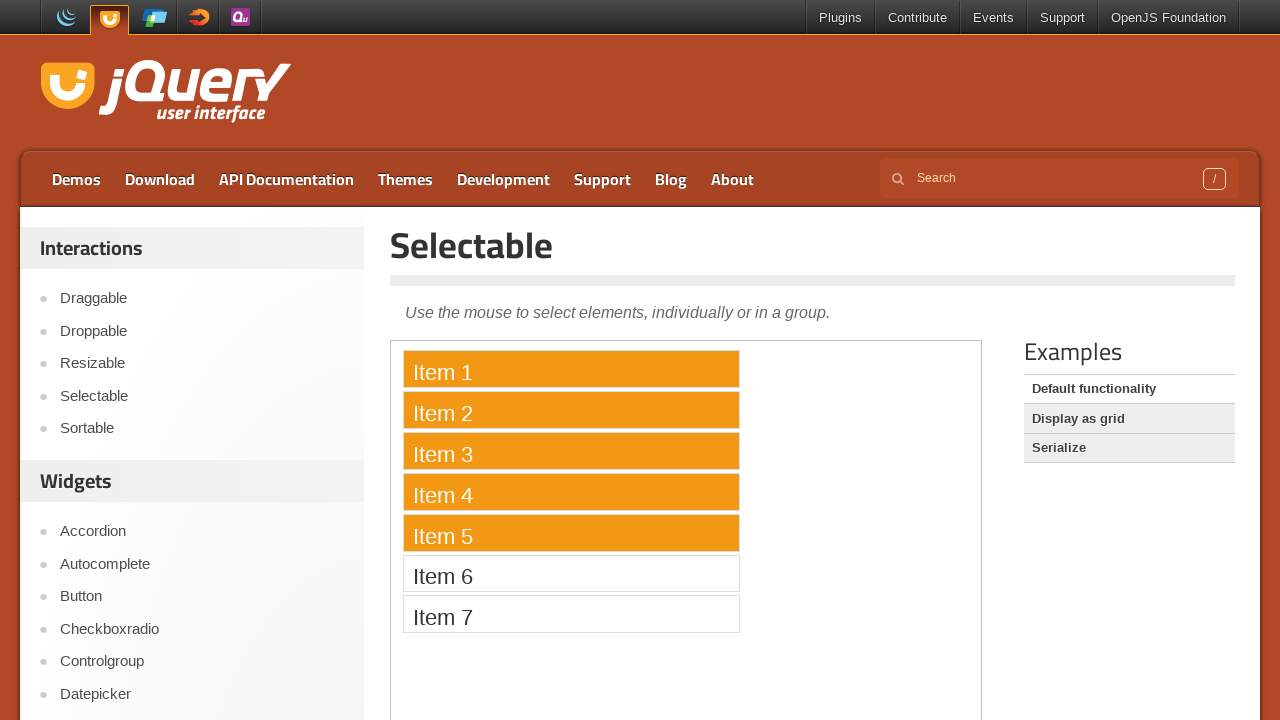

Waited 500ms for visual effect
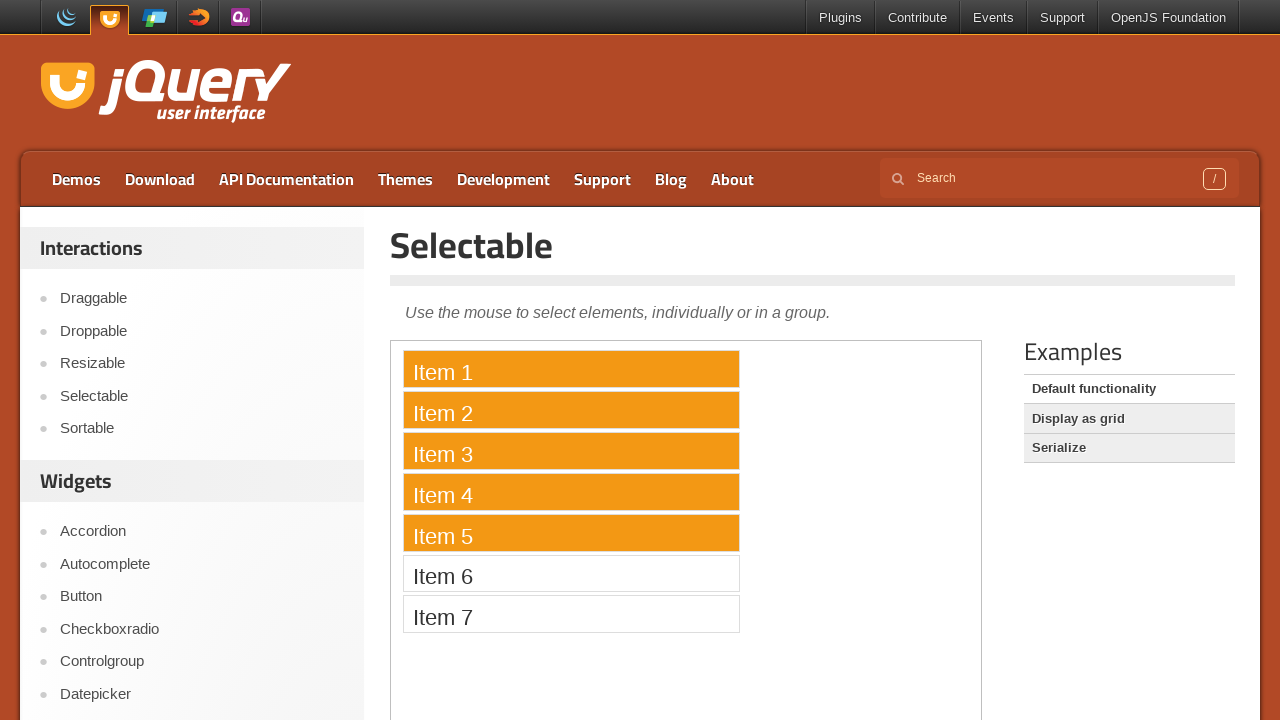

Ctrl+clicked item 6 of 7 at (571, 573) on iframe.demo-frame >> internal:control=enter-frame >> li.ui-widget-content.ui-sel
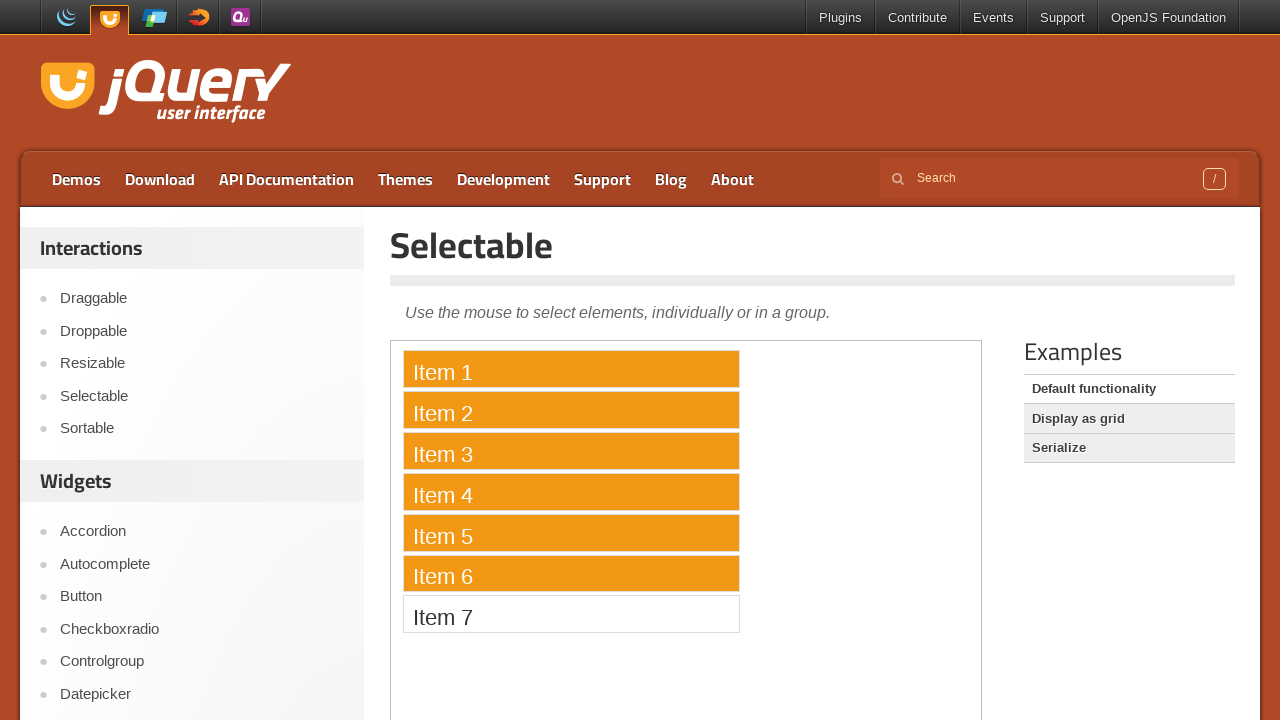

Waited 500ms for visual effect
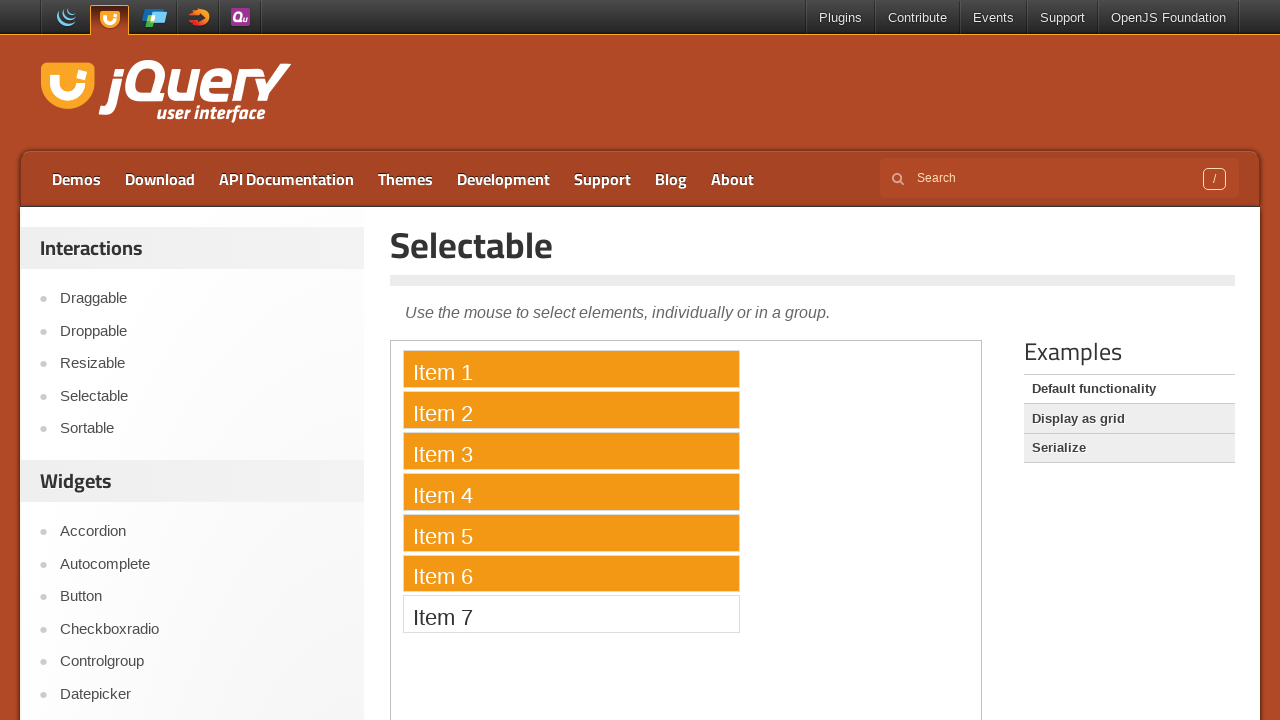

Ctrl+clicked item 7 of 7 at (571, 614) on iframe.demo-frame >> internal:control=enter-frame >> li.ui-widget-content.ui-sel
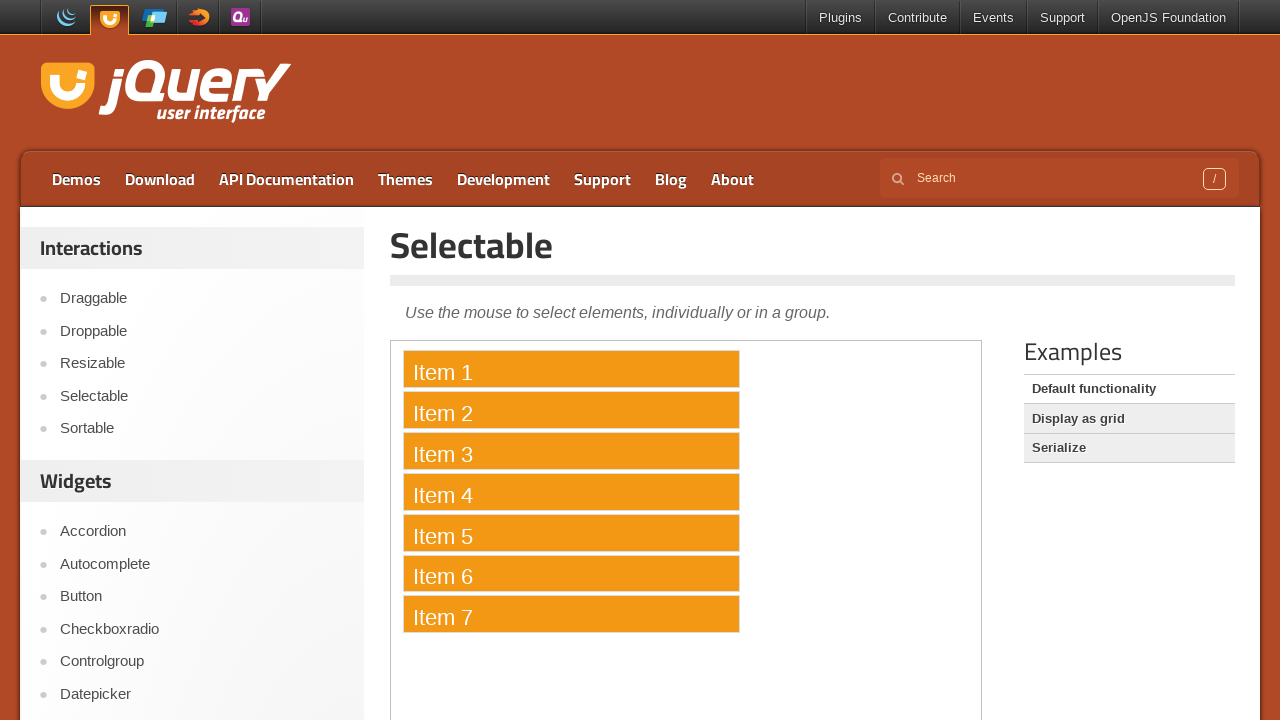

Waited 500ms for visual effect
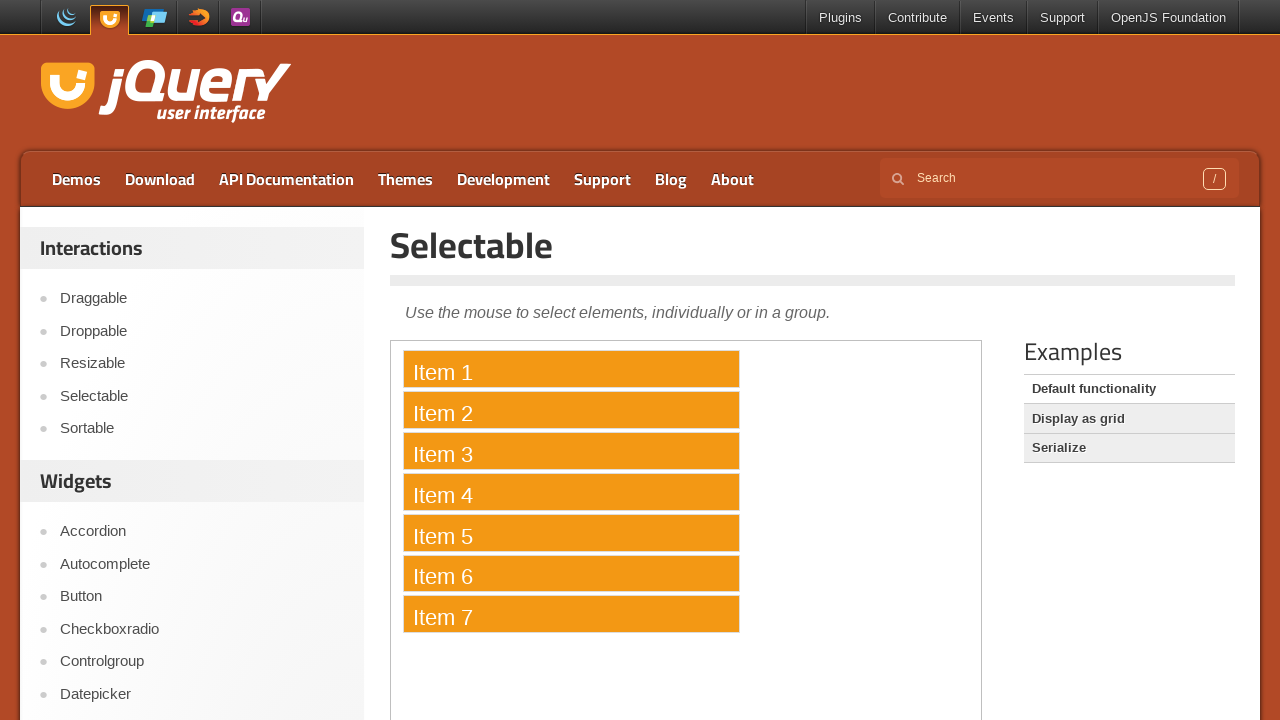

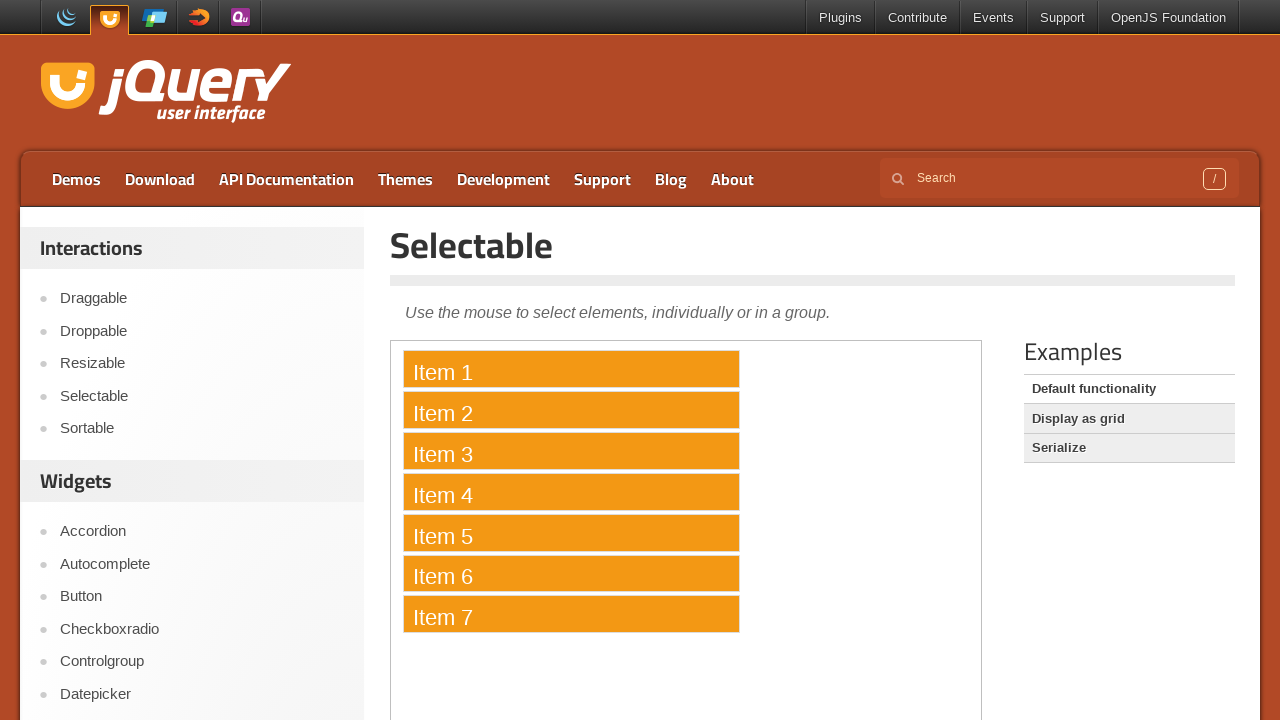